Navigates to NextBaseCRM login page and verifies that the "Log In" button text is displayed correctly by checking the button's value attribute

Starting URL: https://login1.nextbasecrm.com/

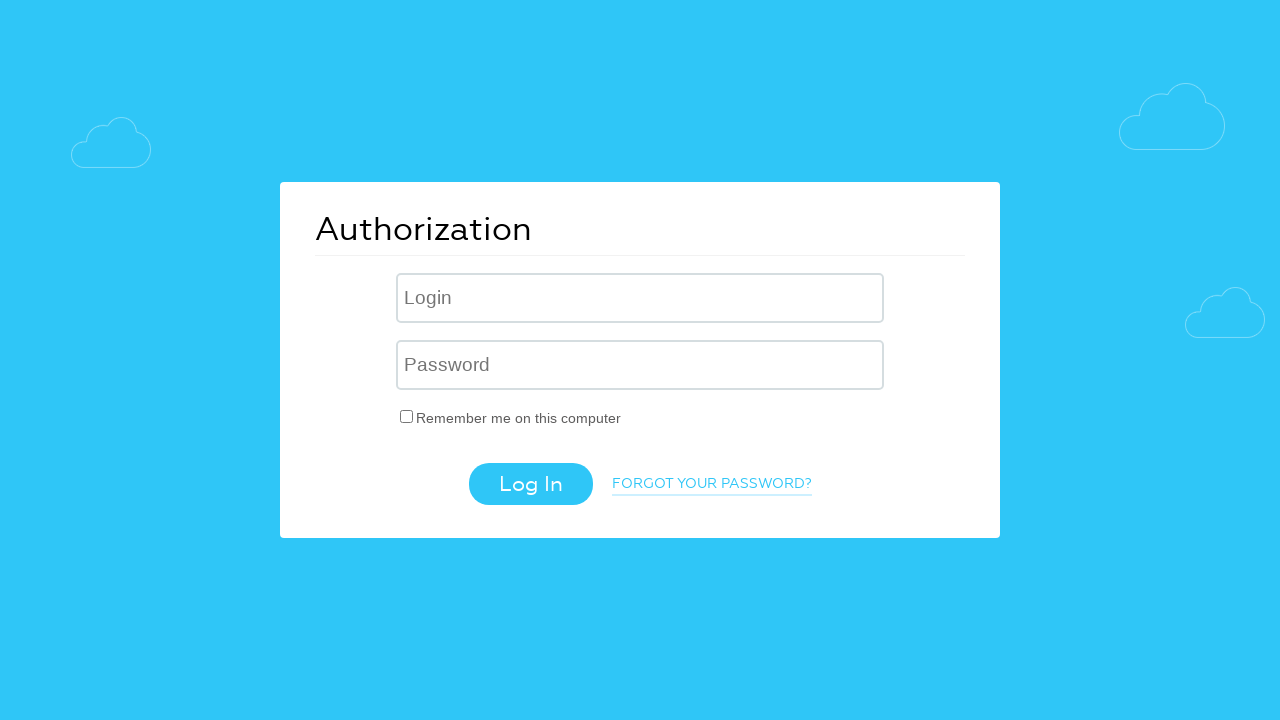

Navigated to NextBaseCRM login page
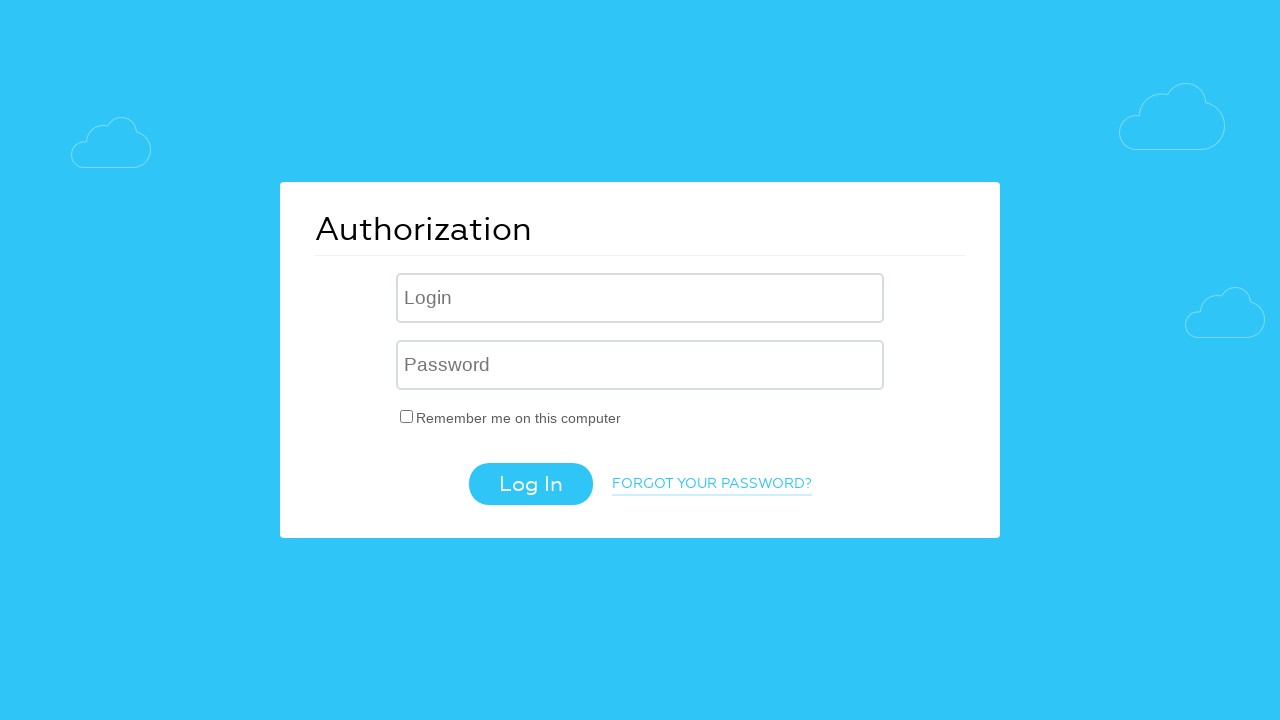

Log In button became visible
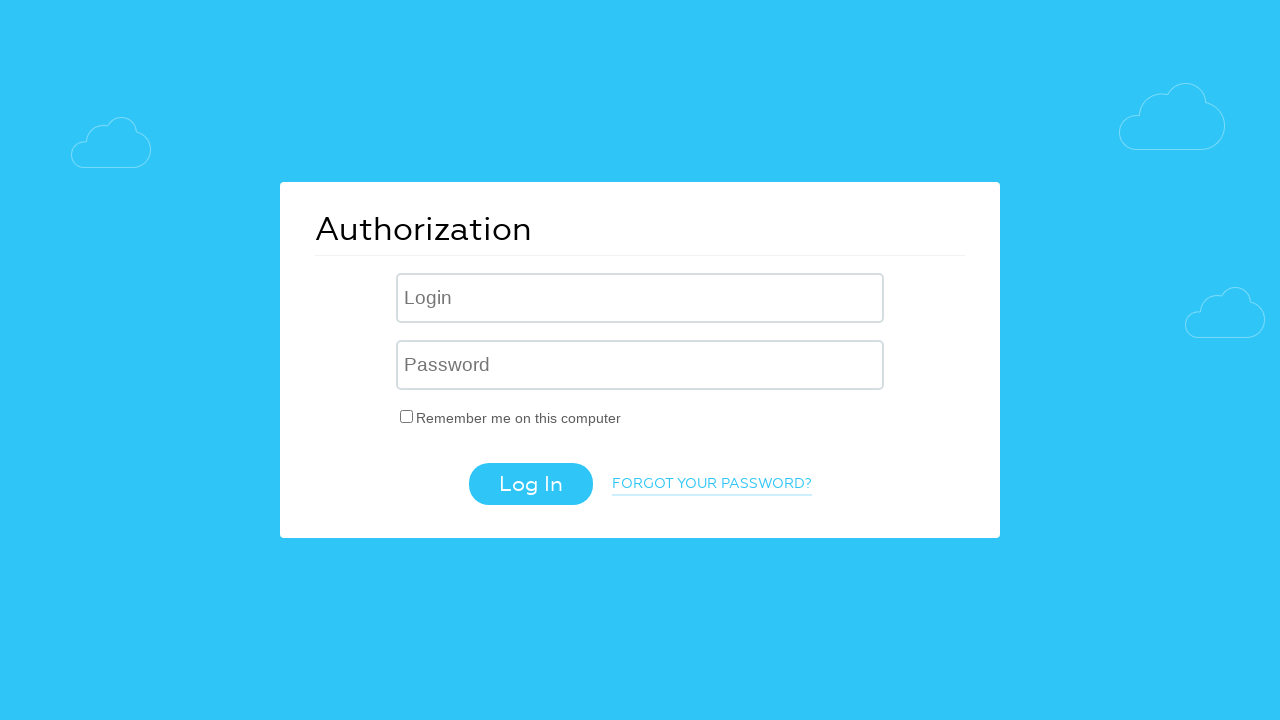

Retrieved value attribute from Log In button
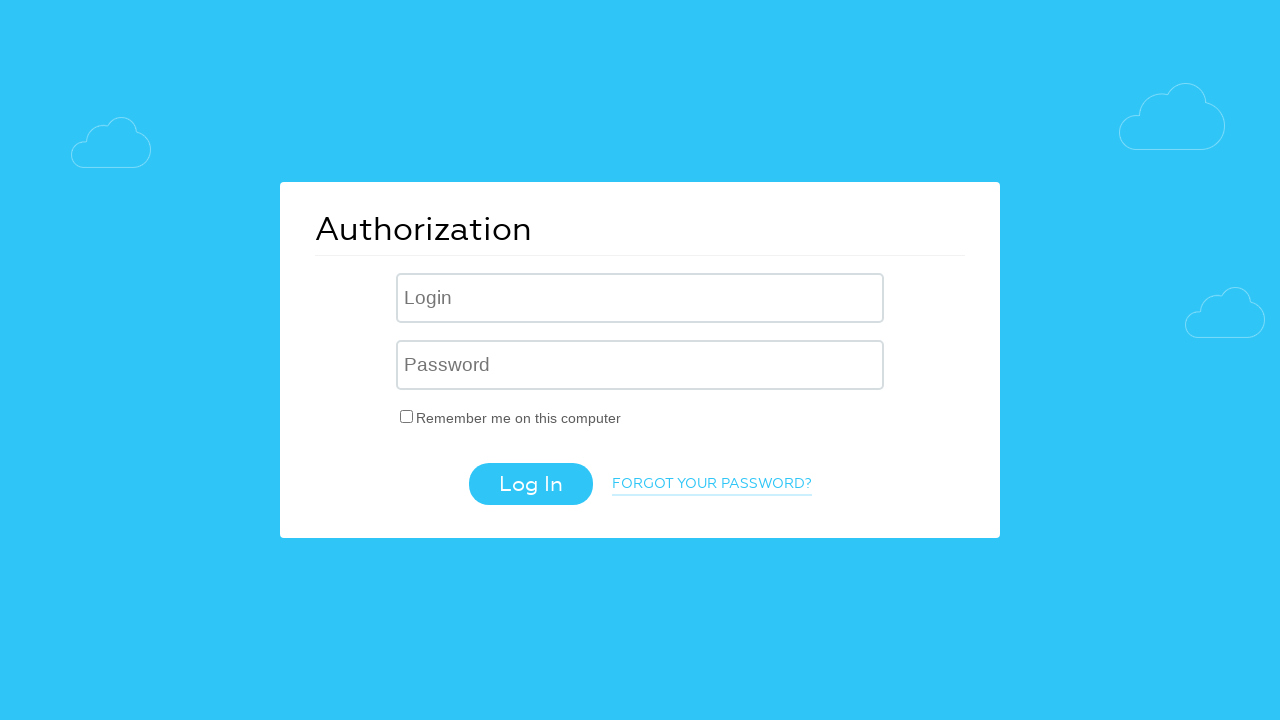

Verified Log In button value attribute equals 'Log In'
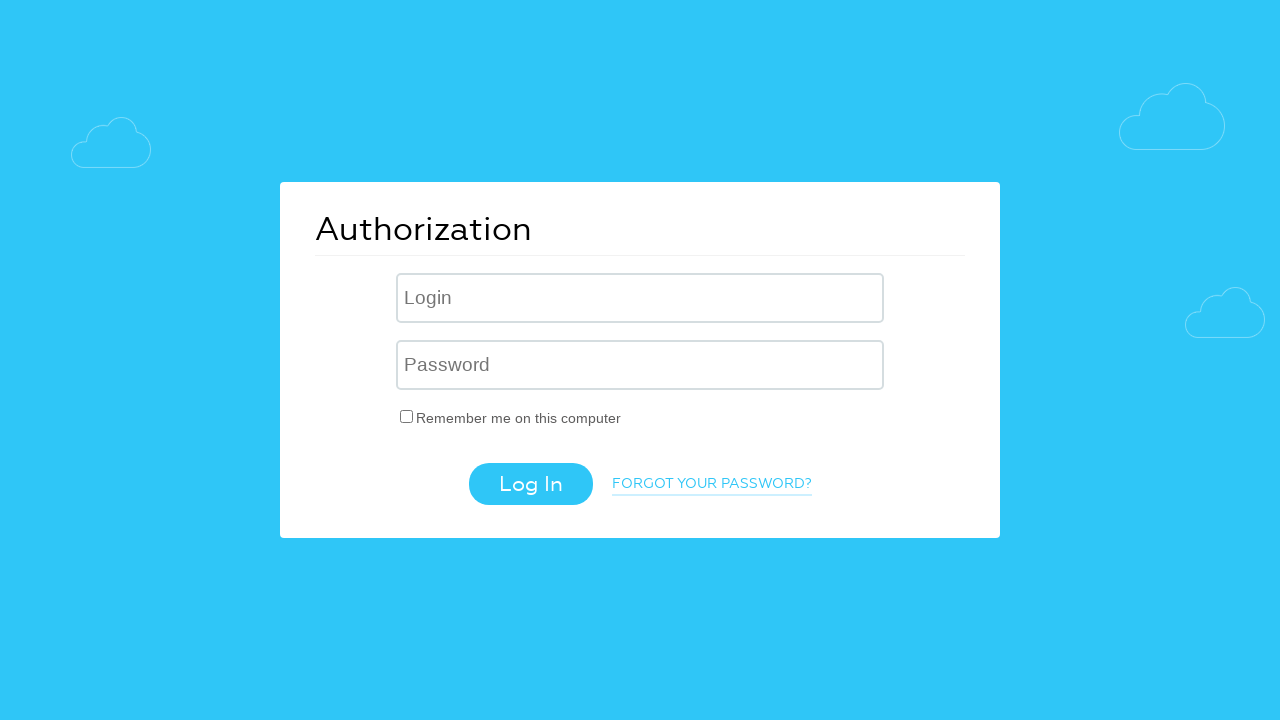

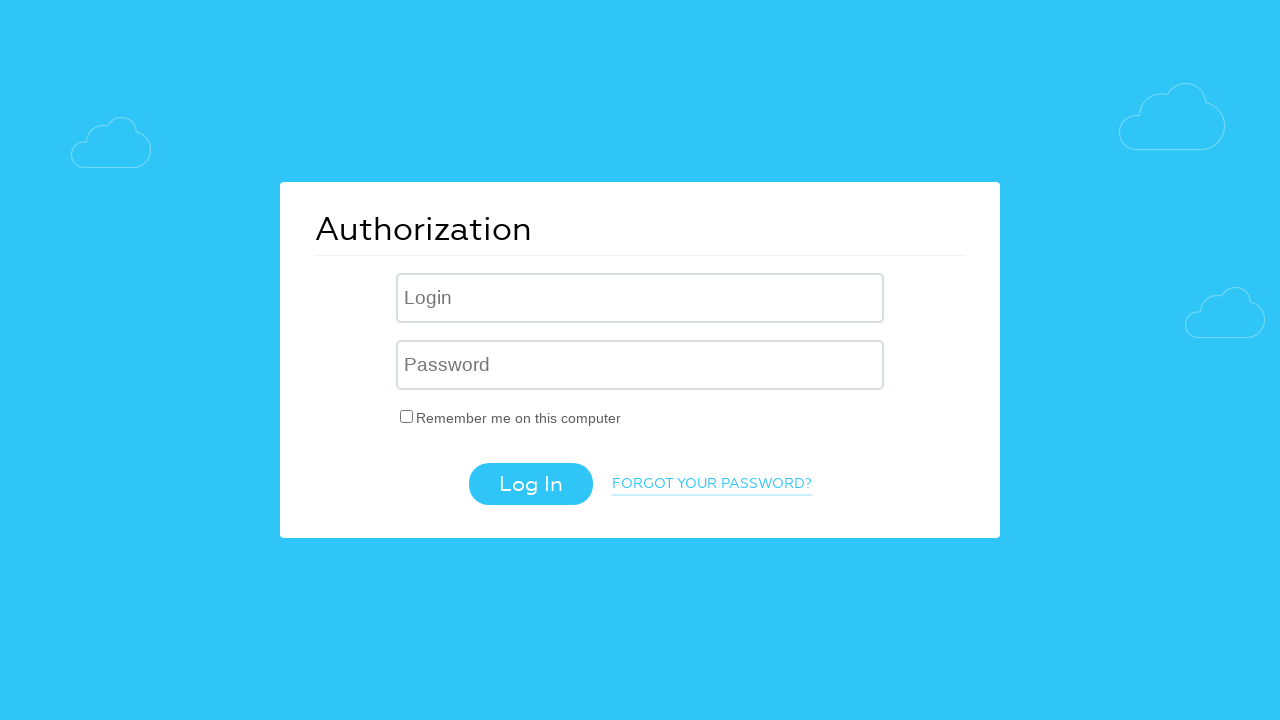